Tests a form submission by filling in user details (name, email, current address, permanent address) and verifying the output is displayed correctly

Starting URL: https://demoqa.com/text-box

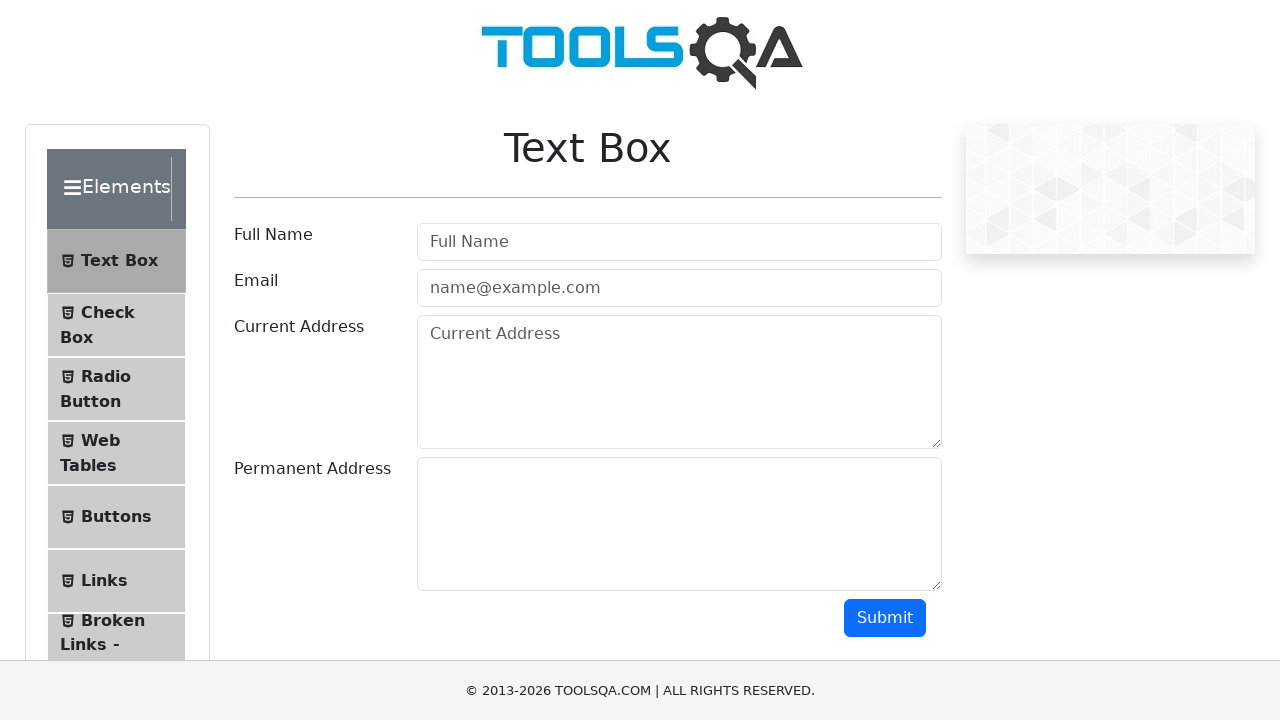

Filled user name field with 'Ivan' on input#userName
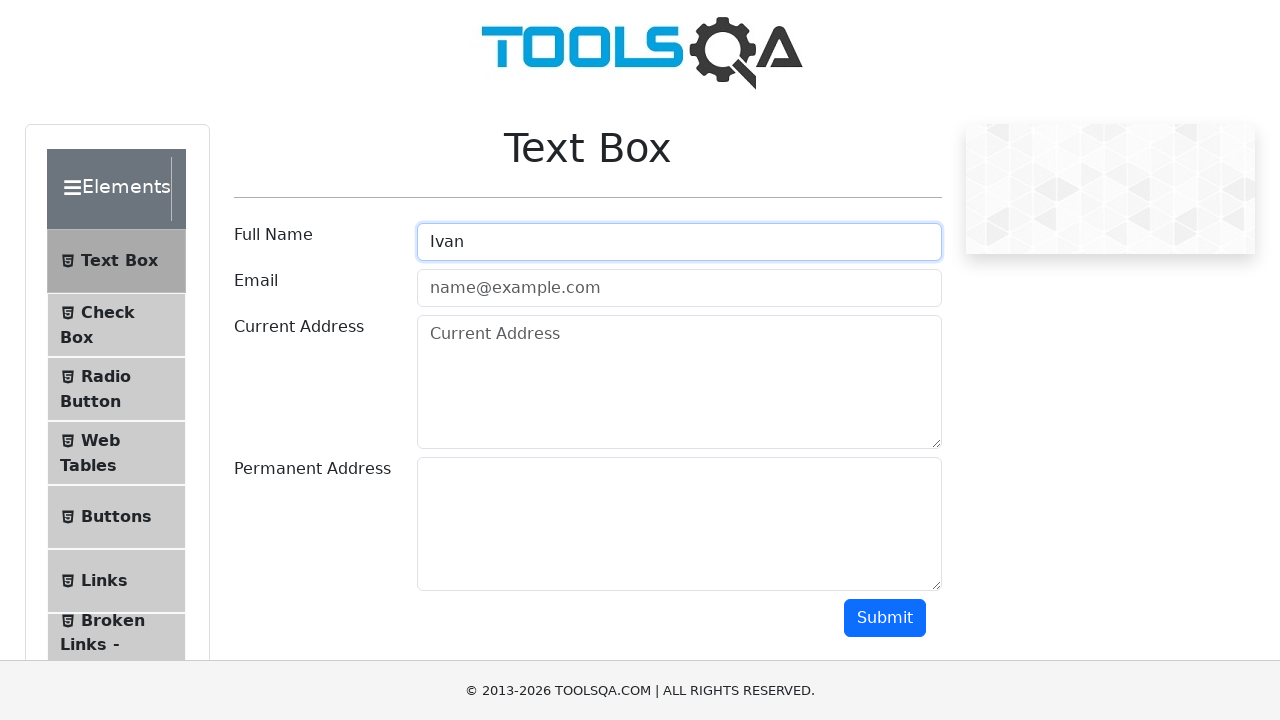

Filled email field with 'ivan@ya.ru' on input#userEmail
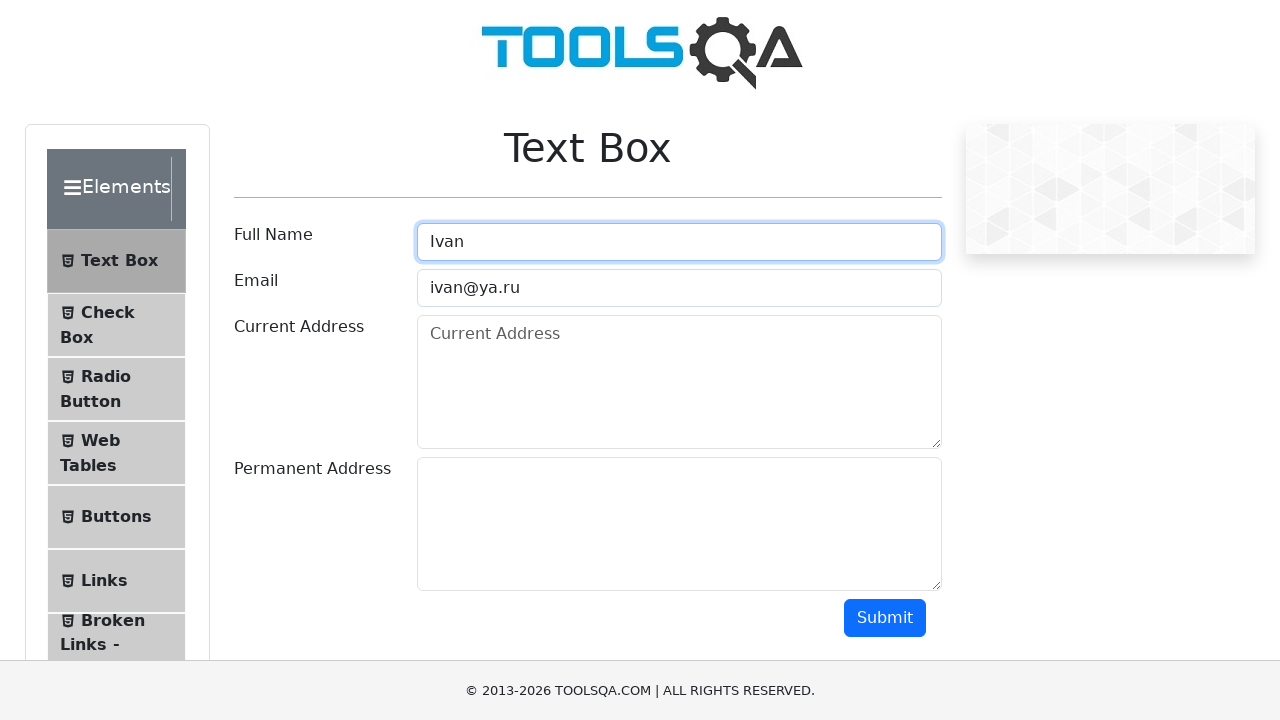

Filled current address field with 'Курск' on textarea#currentAddress
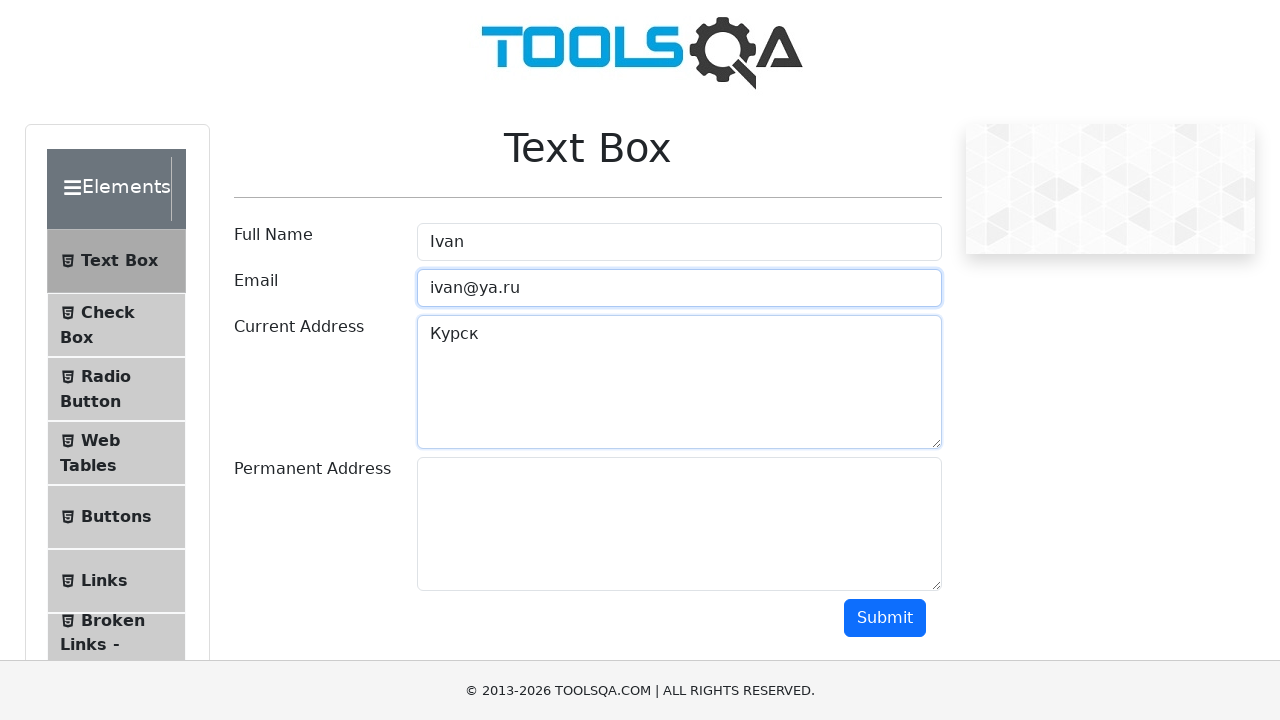

Filled permanent address field with 'Москва' on textarea#permanentAddress
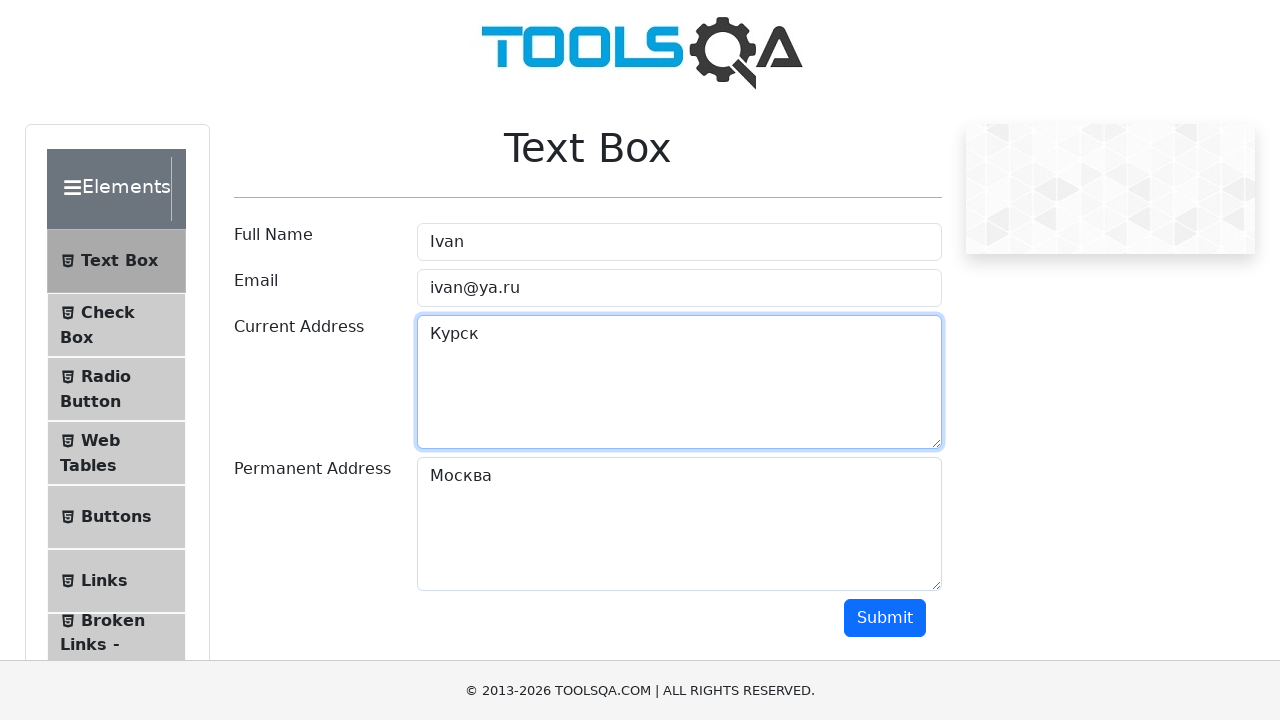

Scrolled submit button into view
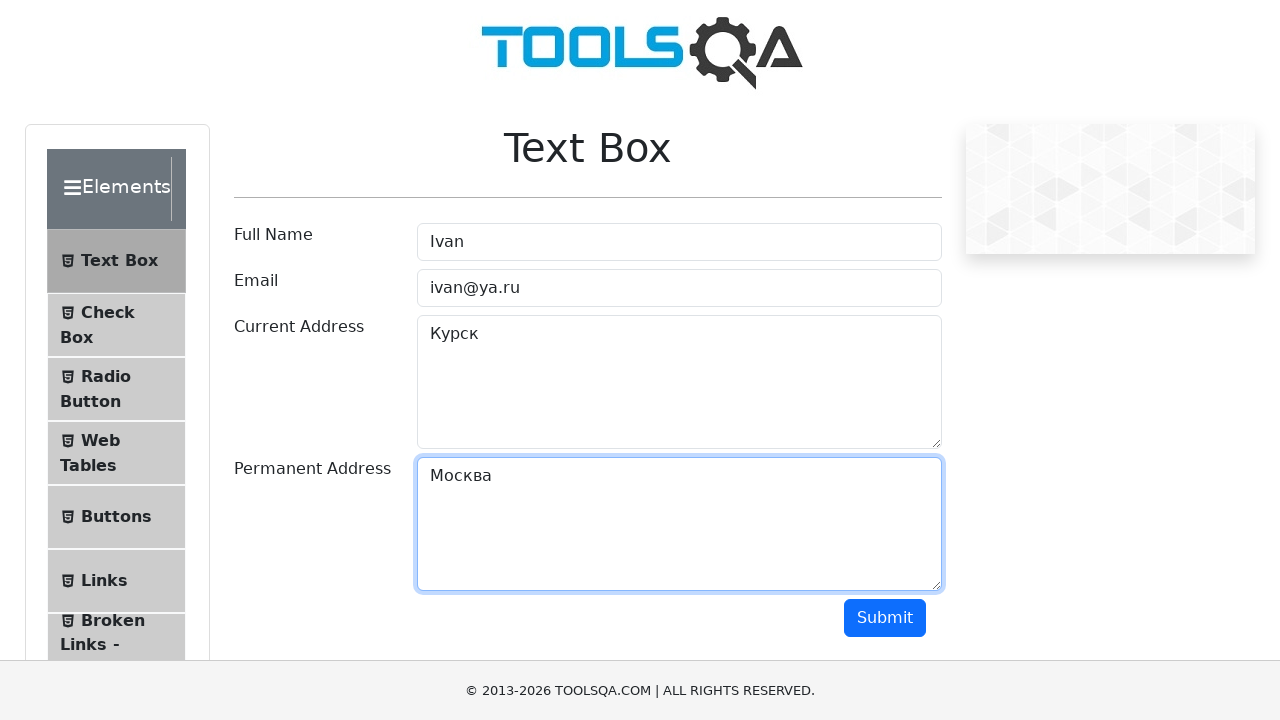

Clicked submit button to submit form at (885, 618) on button#submit
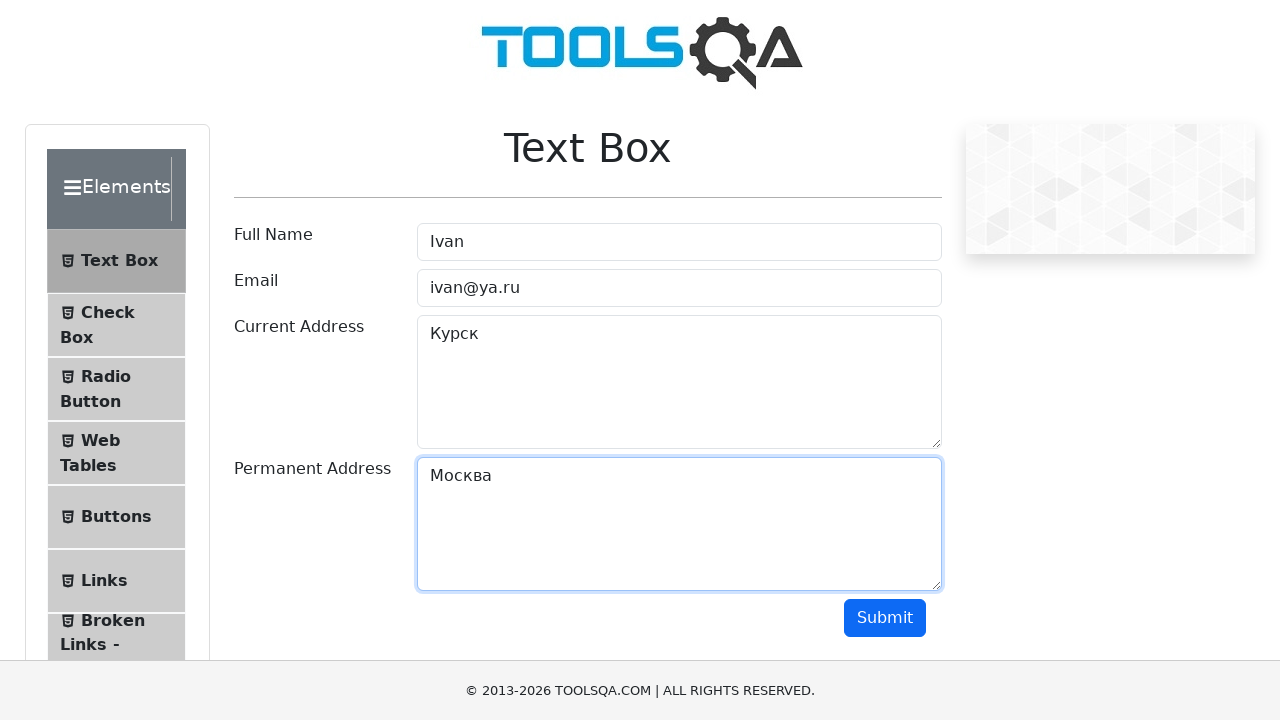

Name output field loaded
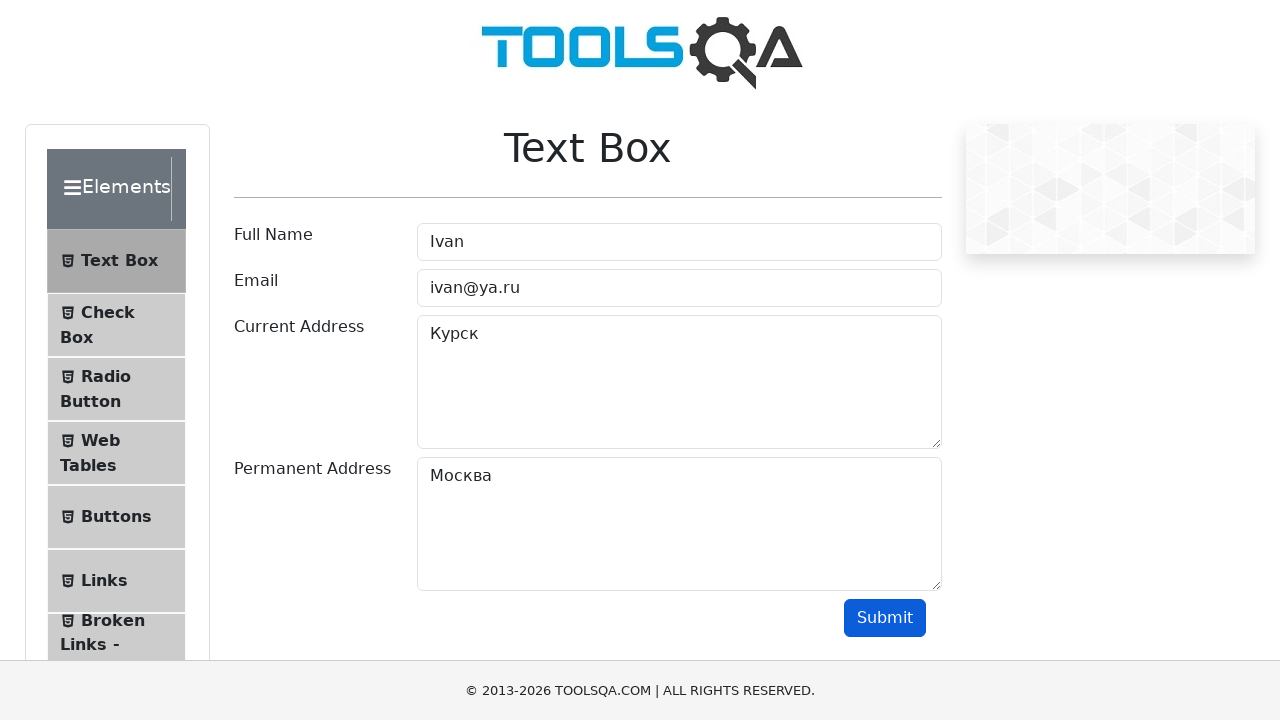

Email output field loaded
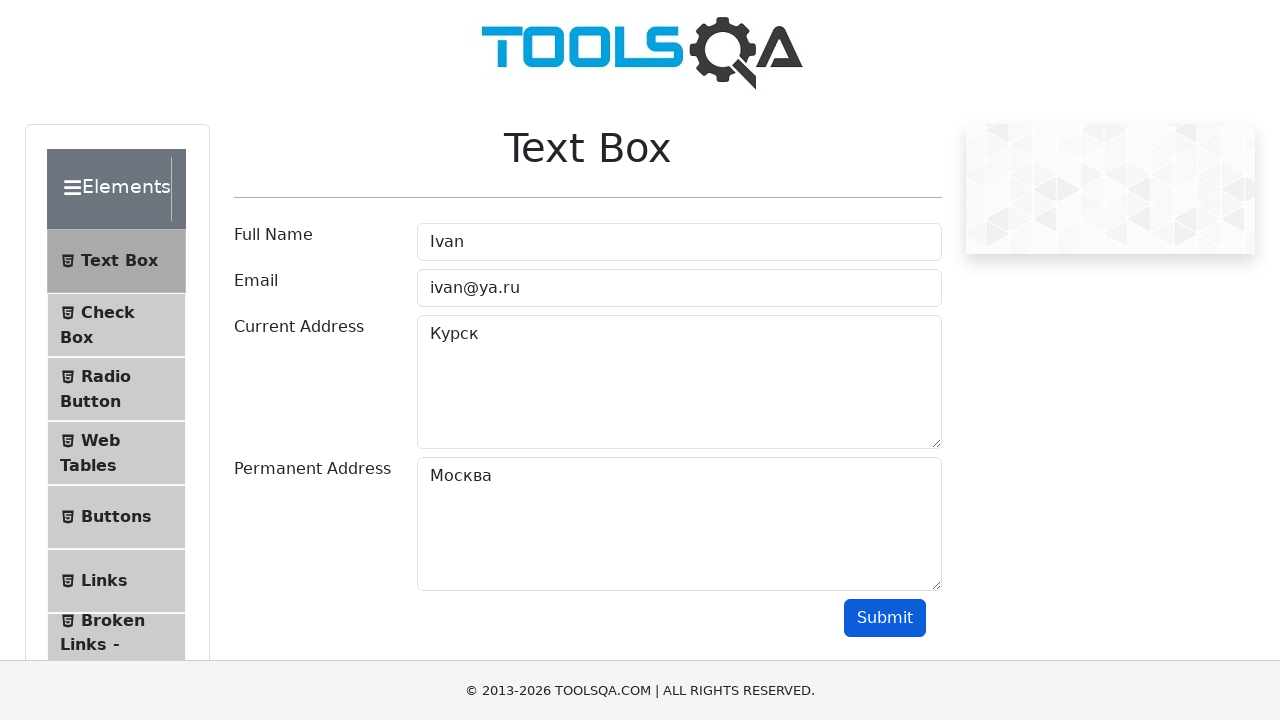

Current address output field loaded
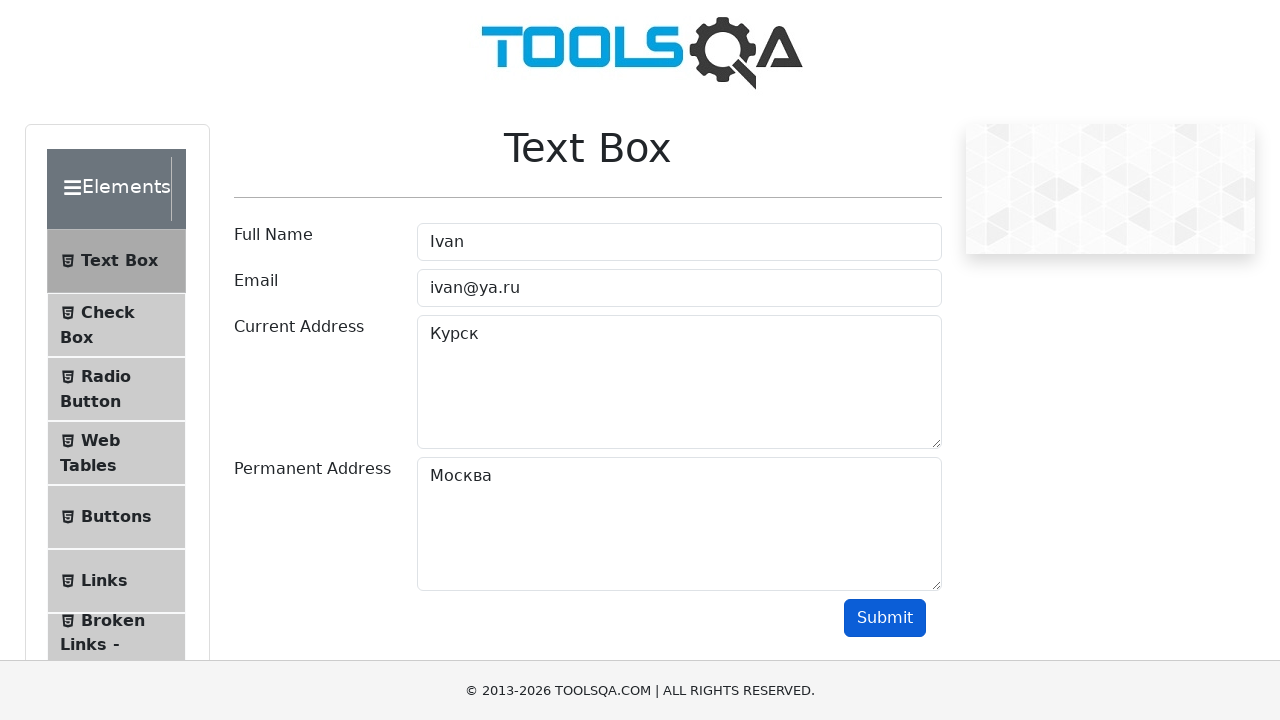

Permanent address output field loaded
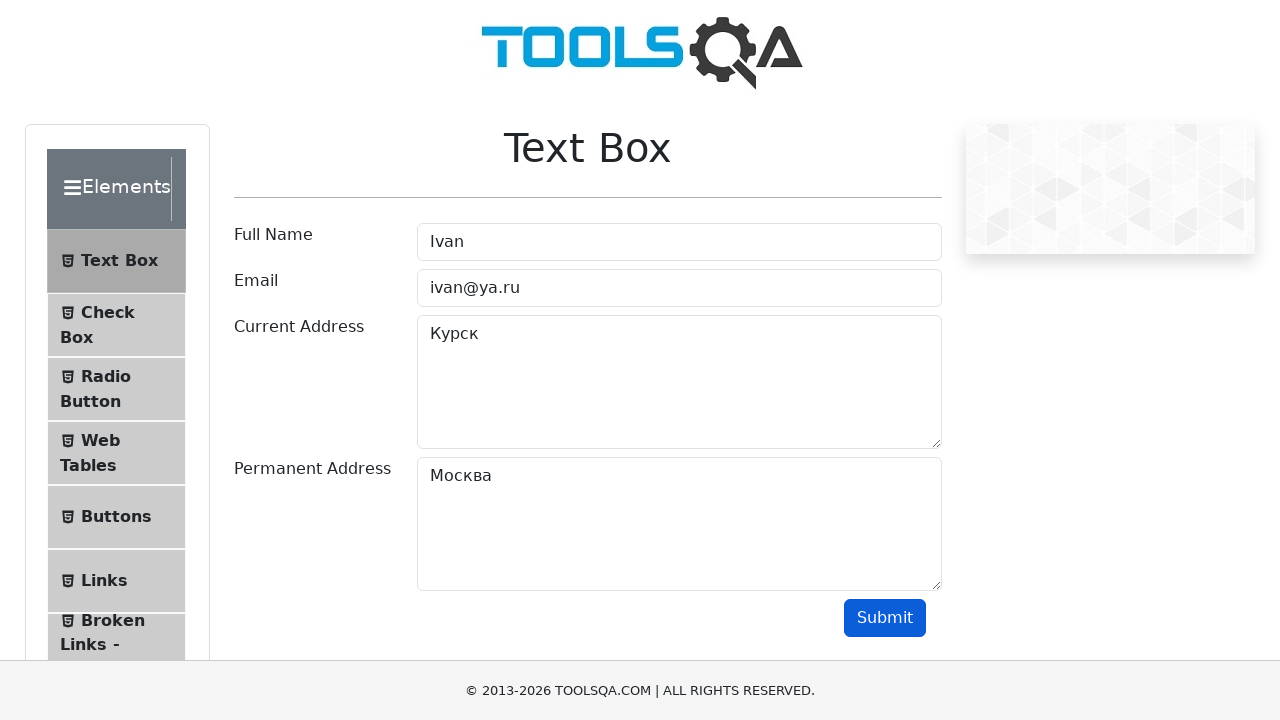

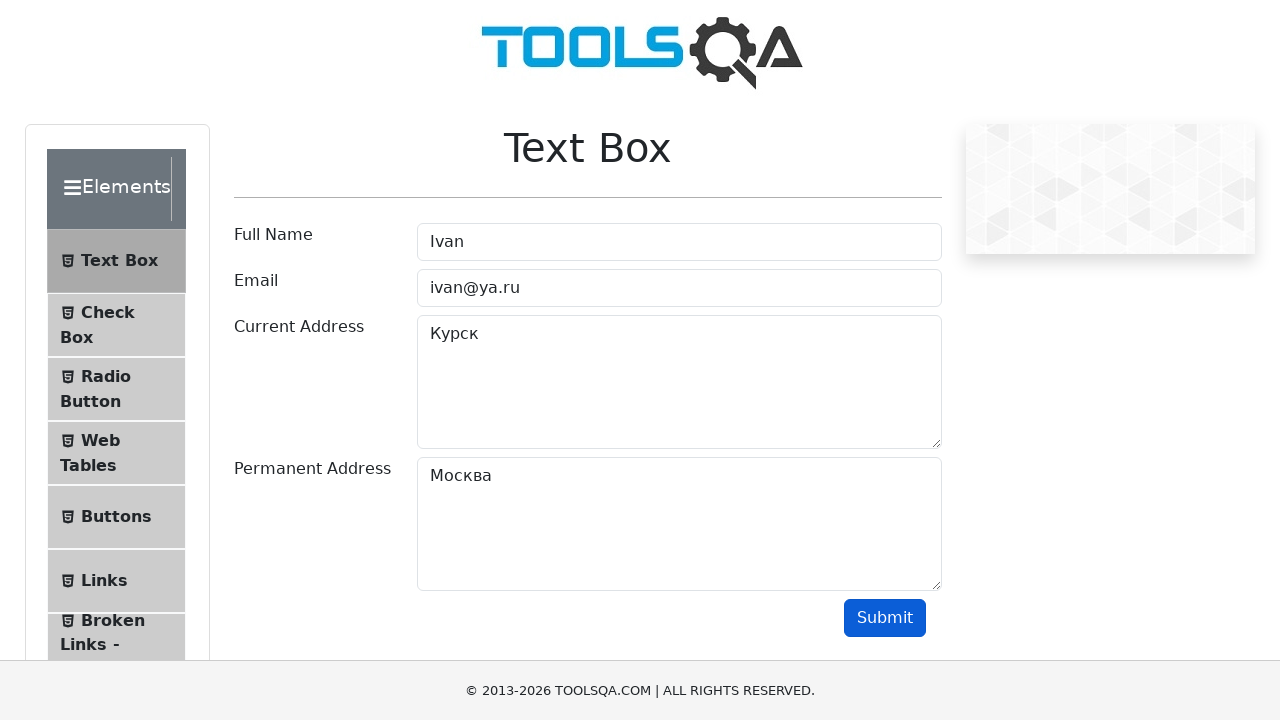